Tests form interaction by extracting a value from an image attribute, calculating an answer using a mathematical formula, filling in the answer field, checking two checkboxes, and submitting the form.

Starting URL: http://suninjuly.github.io/get_attribute.html

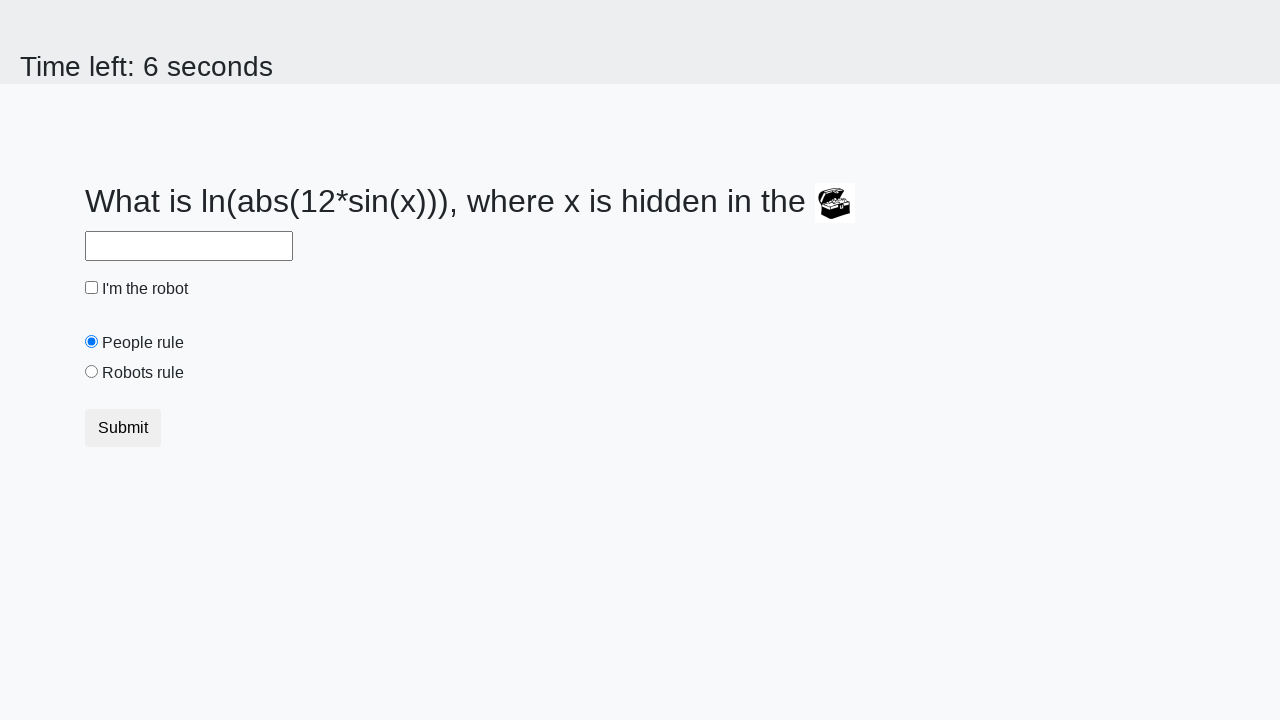

Located treasure image element
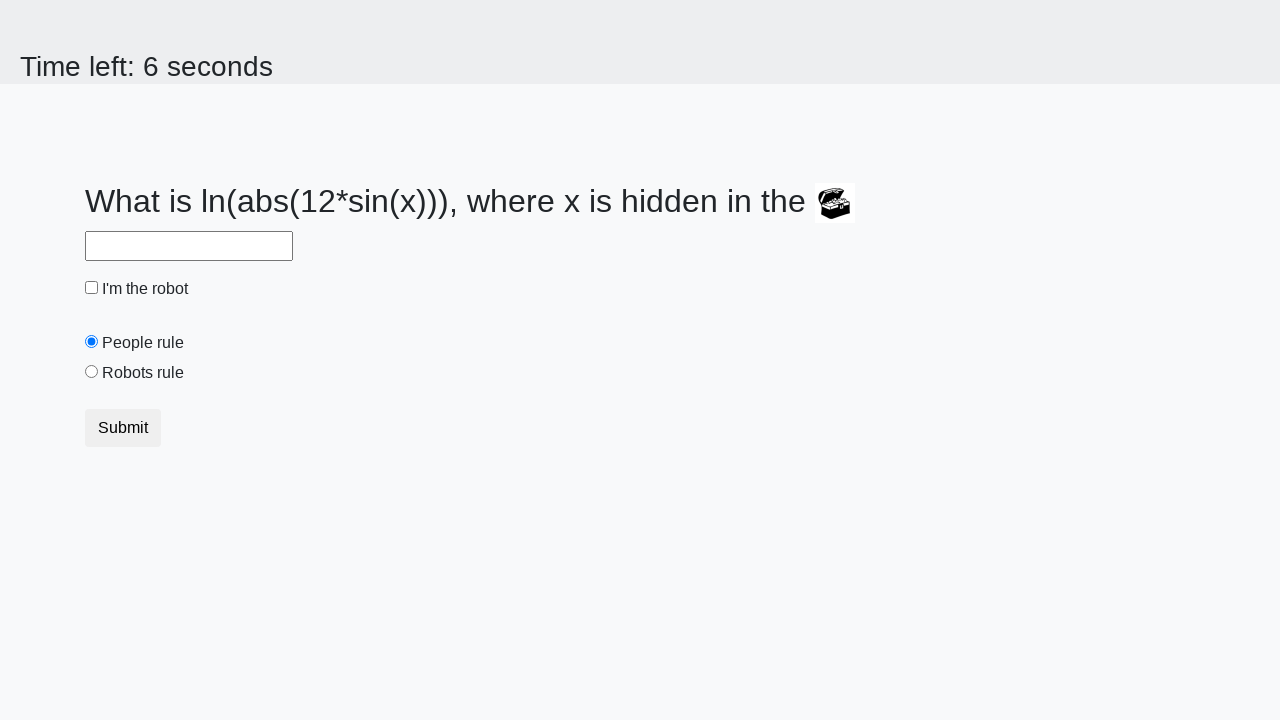

Extracted valuex attribute from treasure image: 428
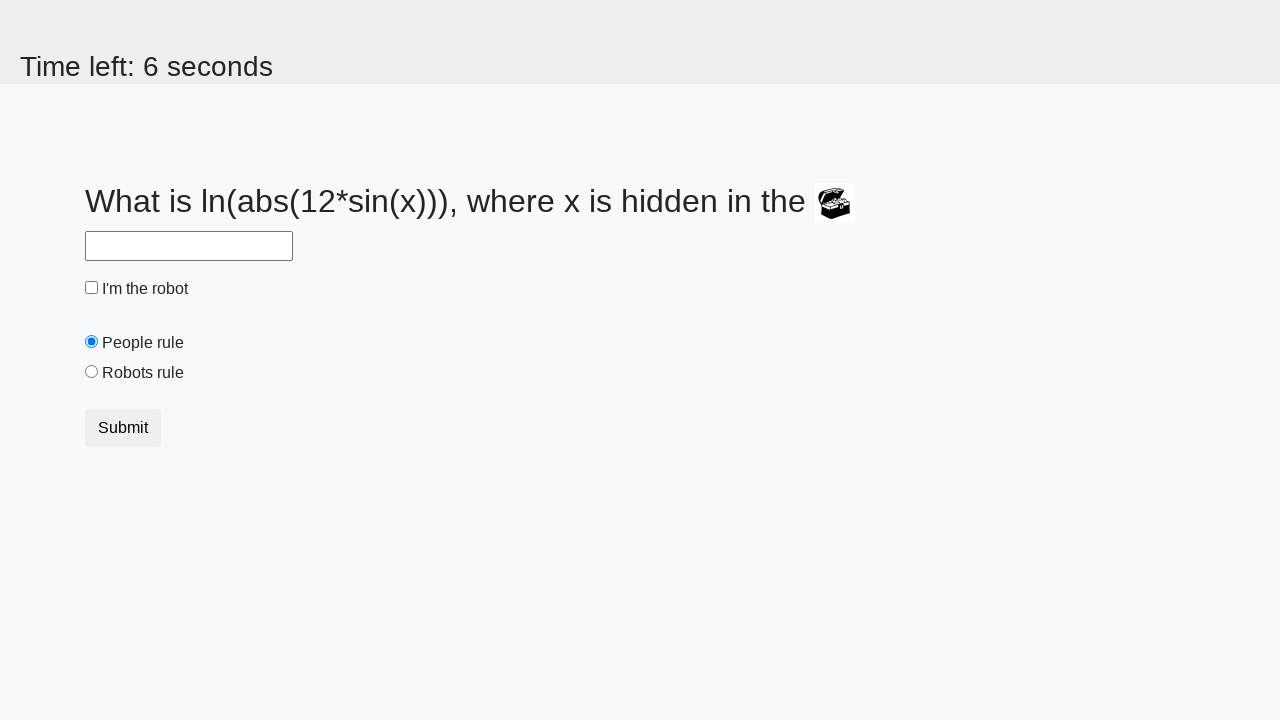

Calculated answer using mathematical formula: 2.094518533424069
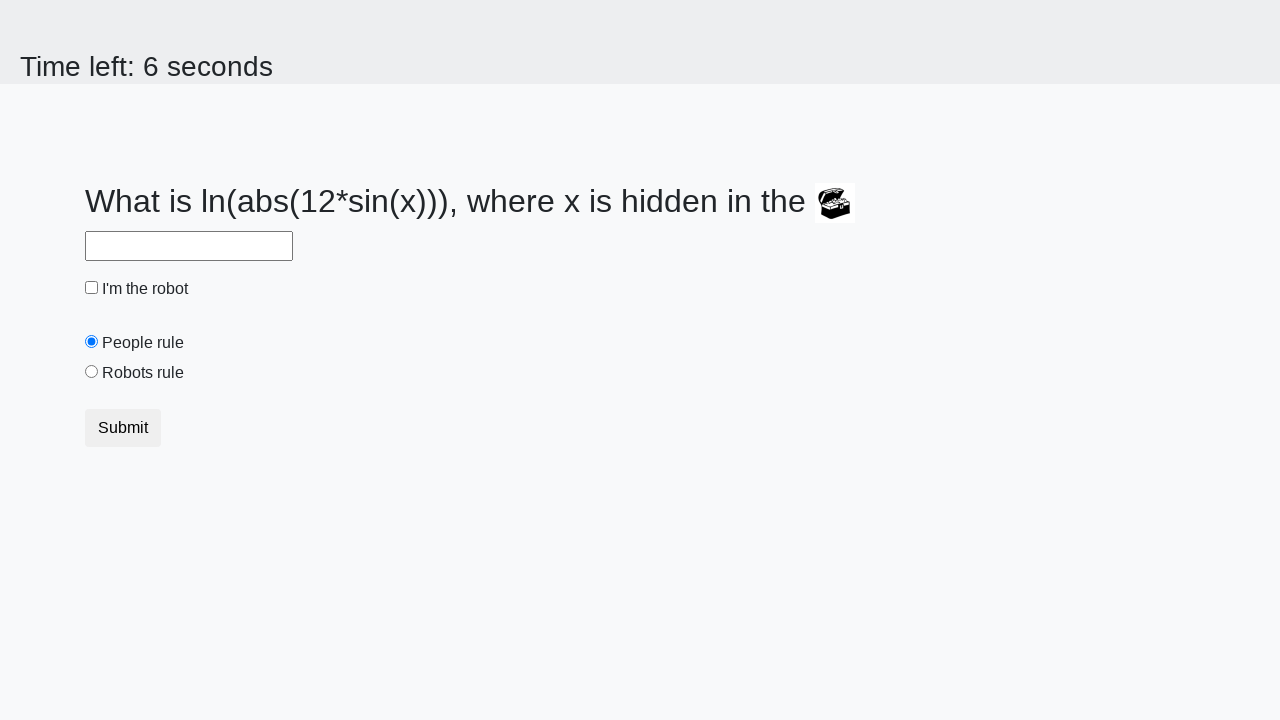

Filled answer field with calculated value: 2.094518533424069 on #answer
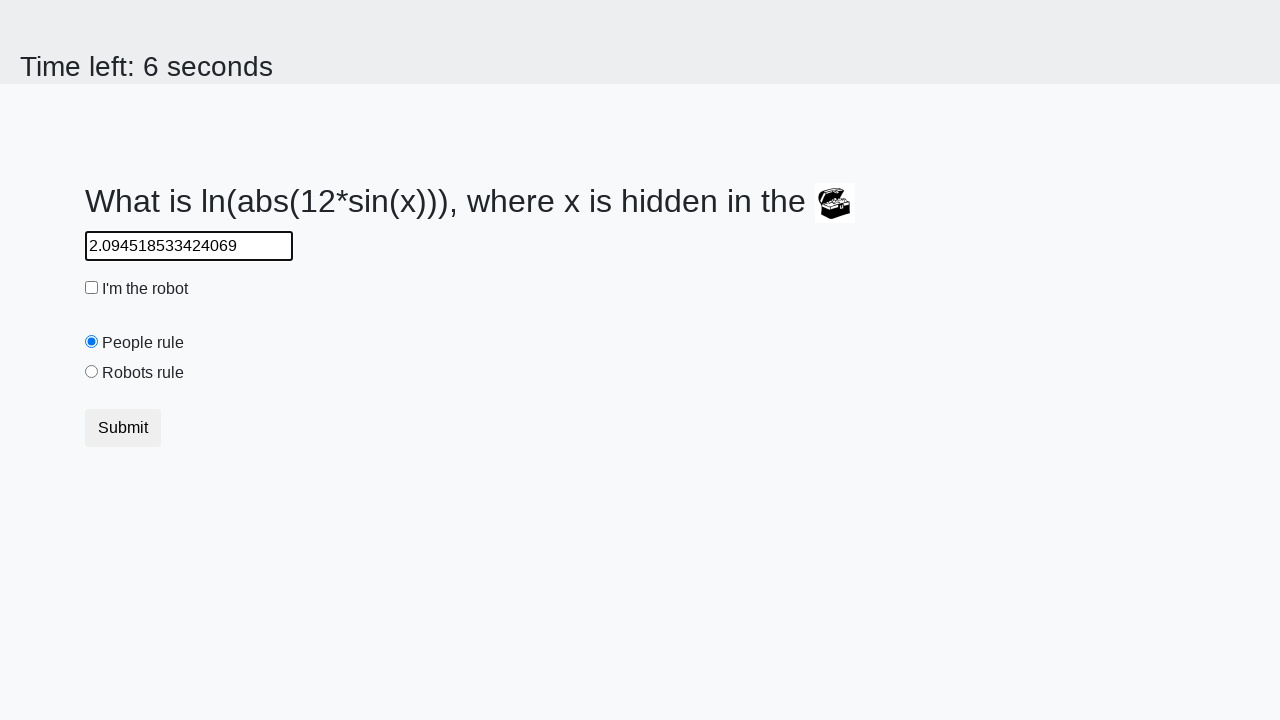

Checked robotCheckbox at (92, 288) on #robotCheckbox
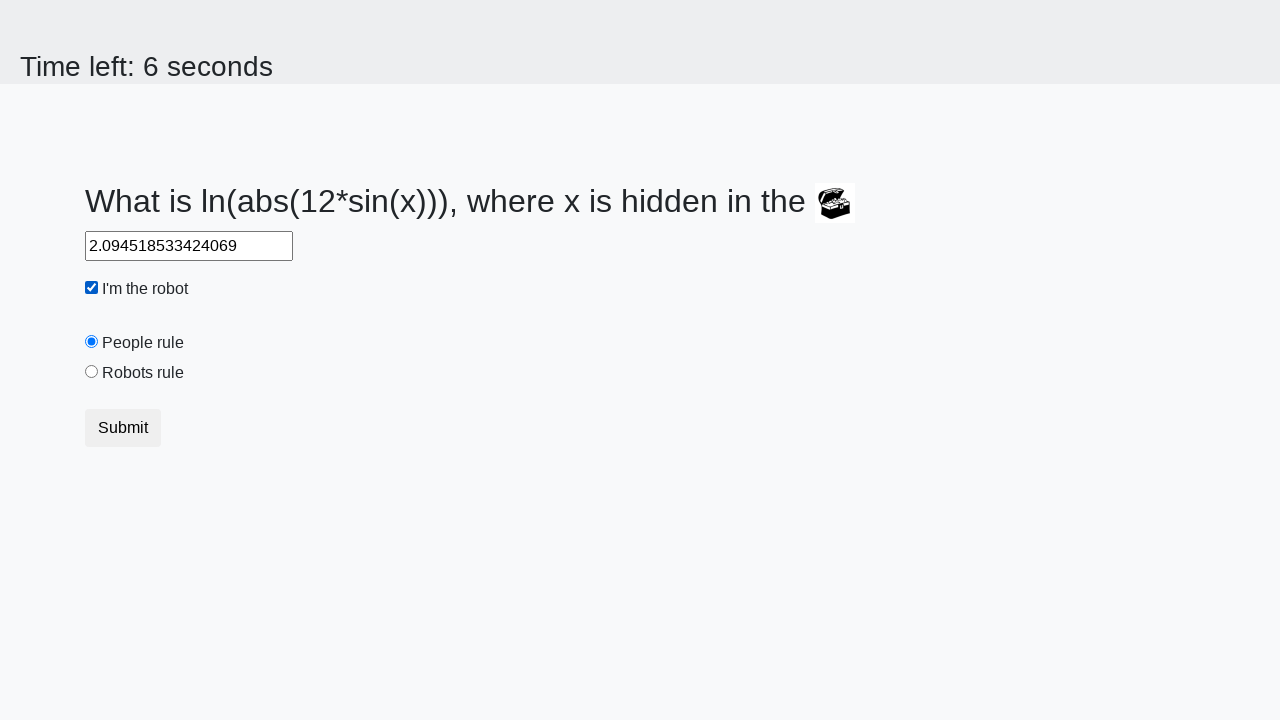

Checked robotsRule checkbox at (92, 372) on #robotsRule
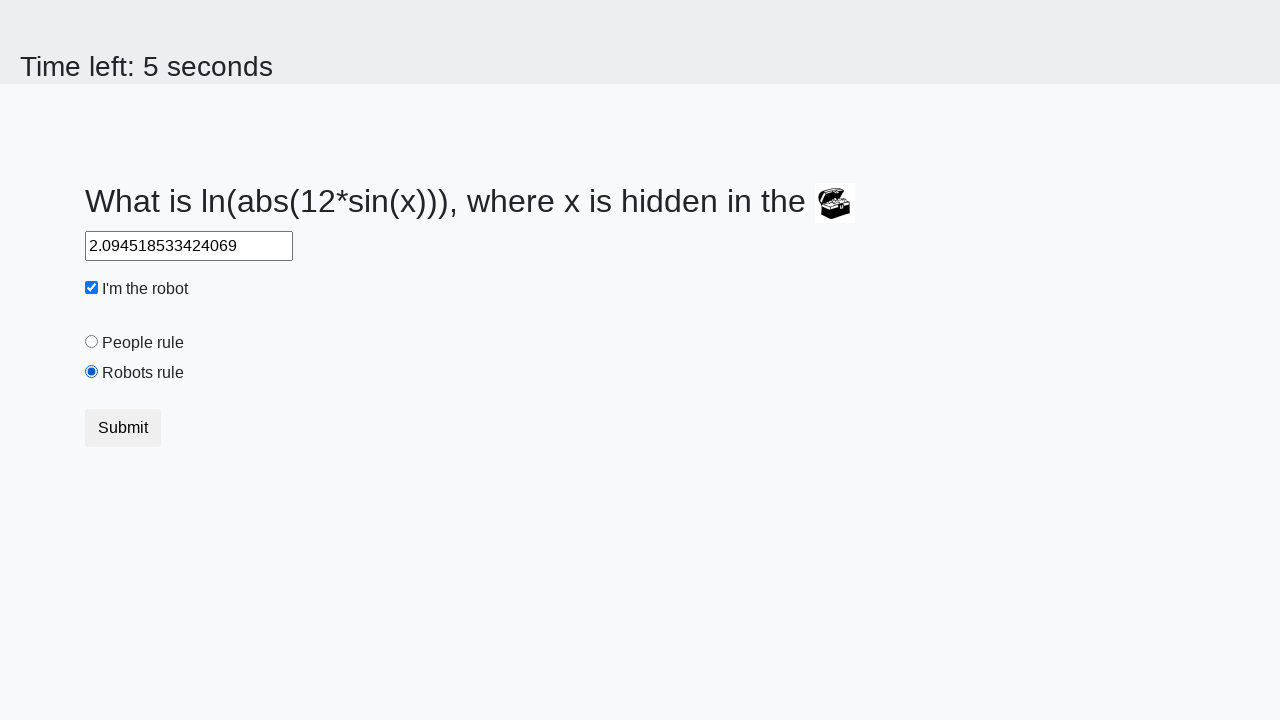

Clicked submit button at (123, 428) on button.btn.btn-default
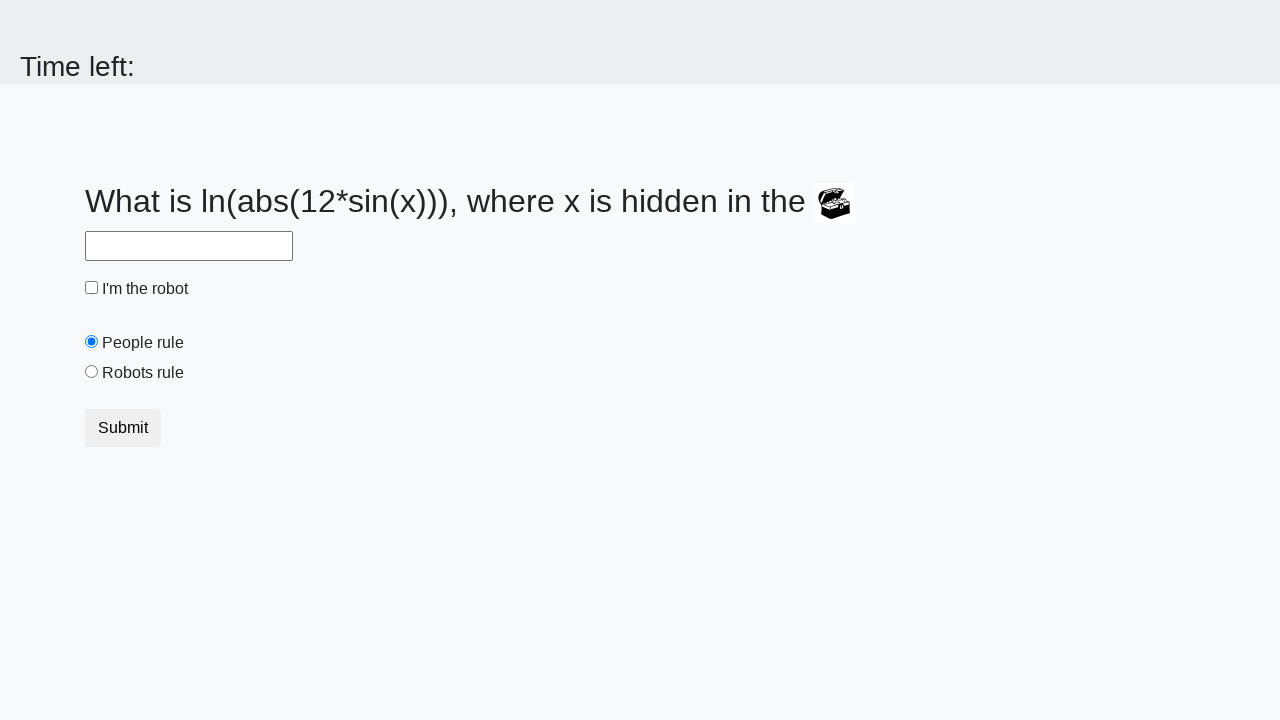

Waited 1 second for submission to complete
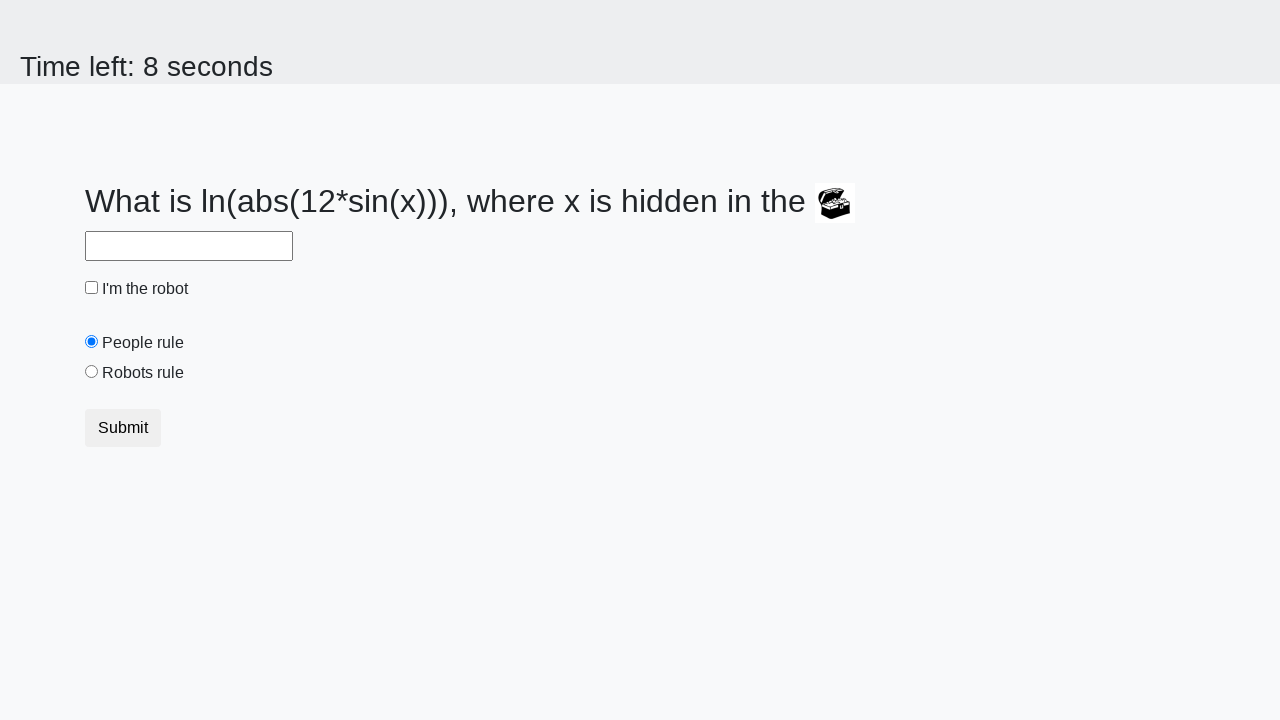

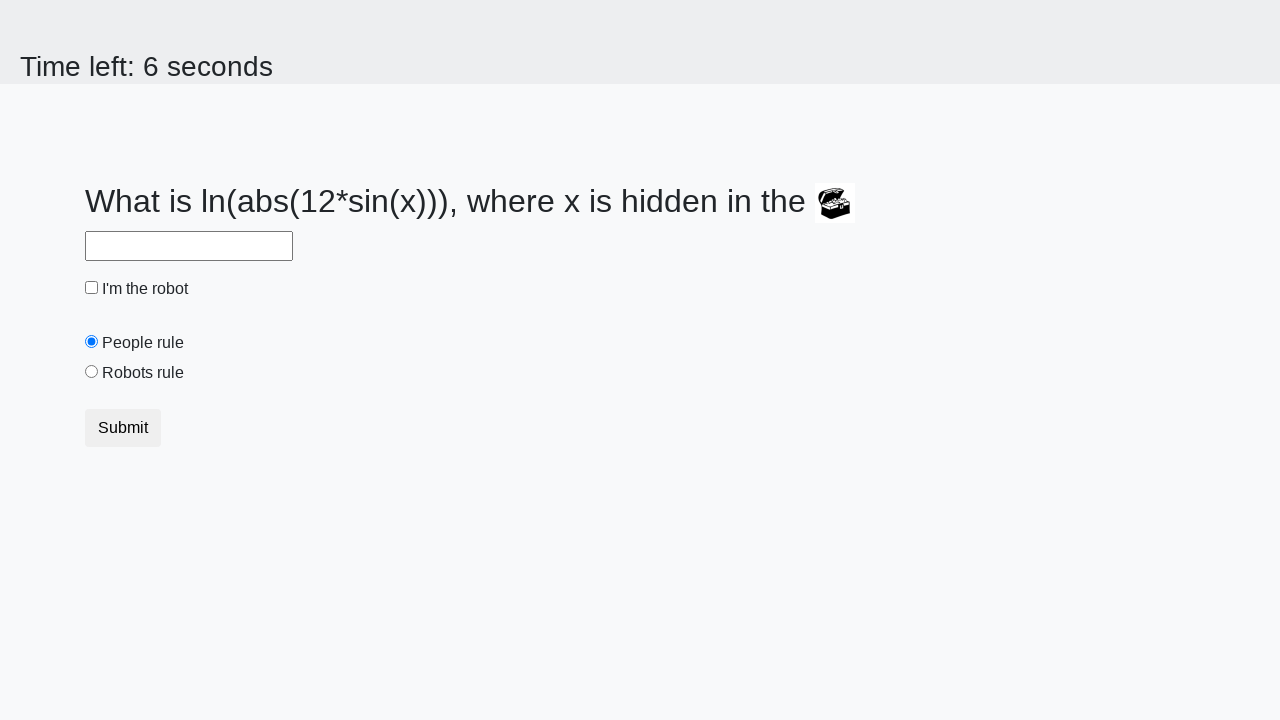